Demonstrates 8 different types of Selenium locators (ID, Name, ClassName, TagName, LinkText, PartialLinkText, CSS Selector, XPath) by interacting with elements on a registration form - filling text fields, checking element visibility, and clicking a radio button.

Starting URL: https://naveenautomationlabs.com/opencart/index.php?route=account/register

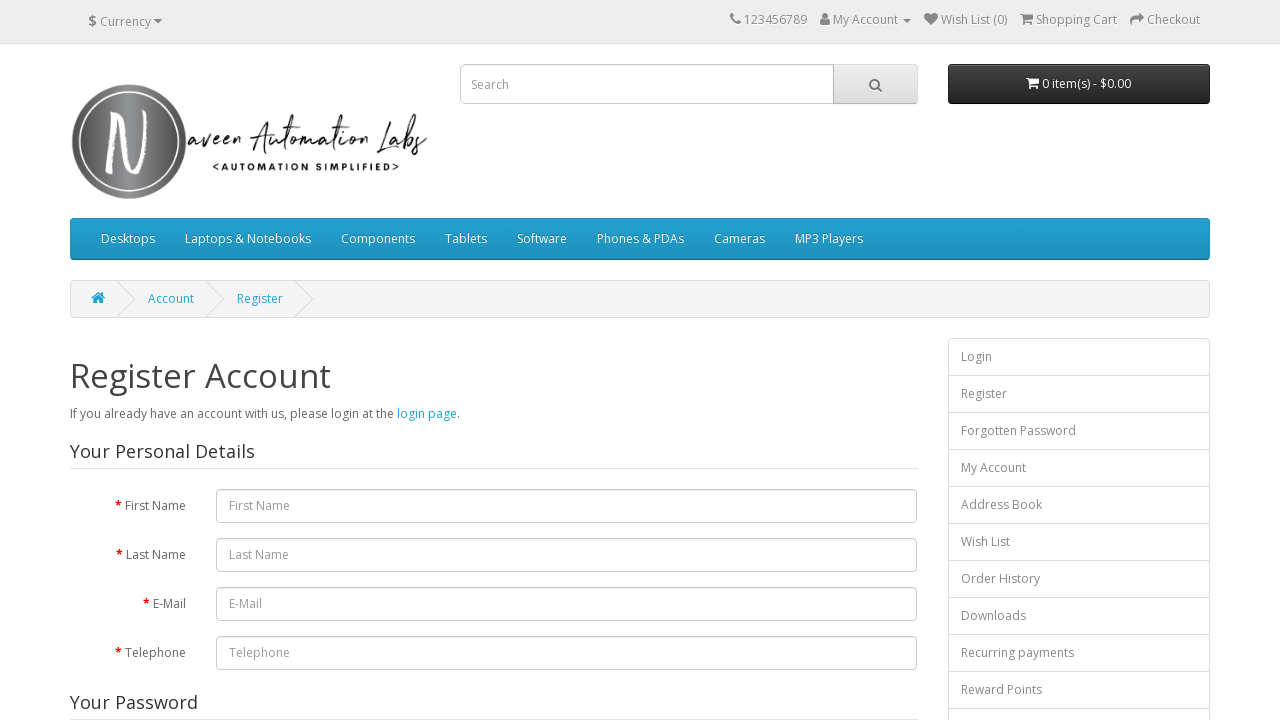

Filled firstname field with 'rithica' using ID locator on #input-firstname
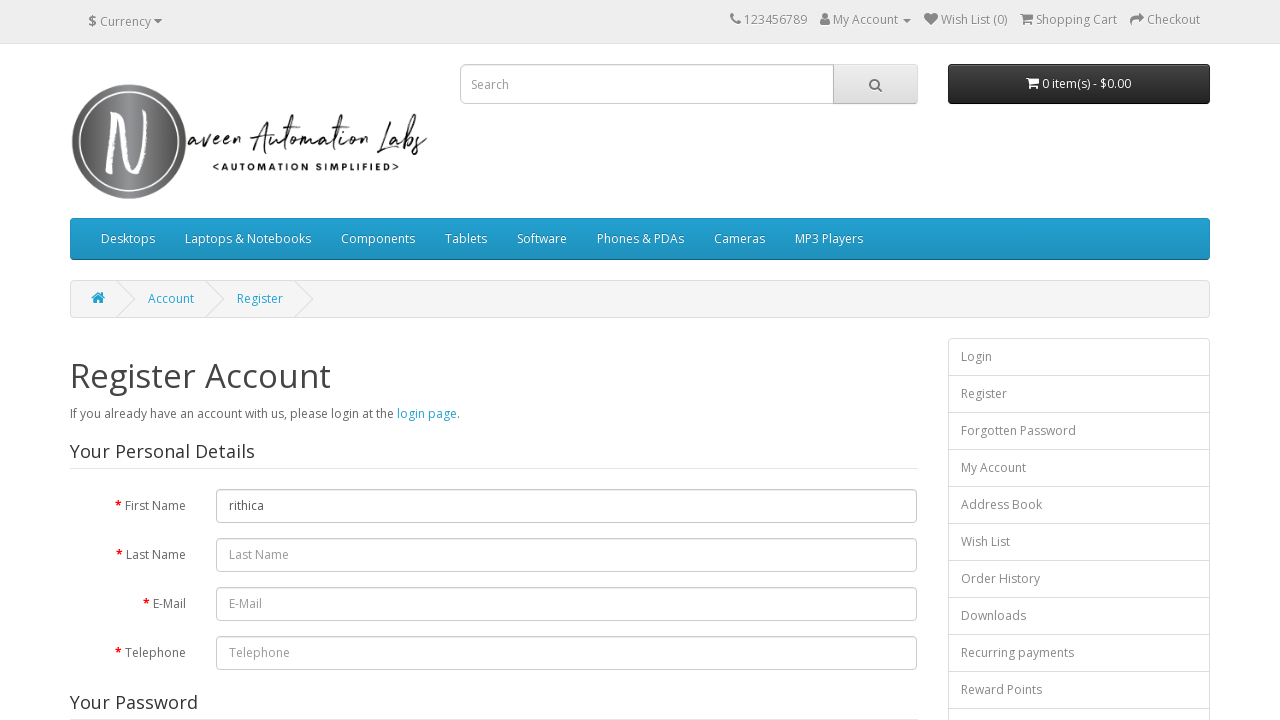

Filled lastname field with 'B' using Name locator on input[name='lastname']
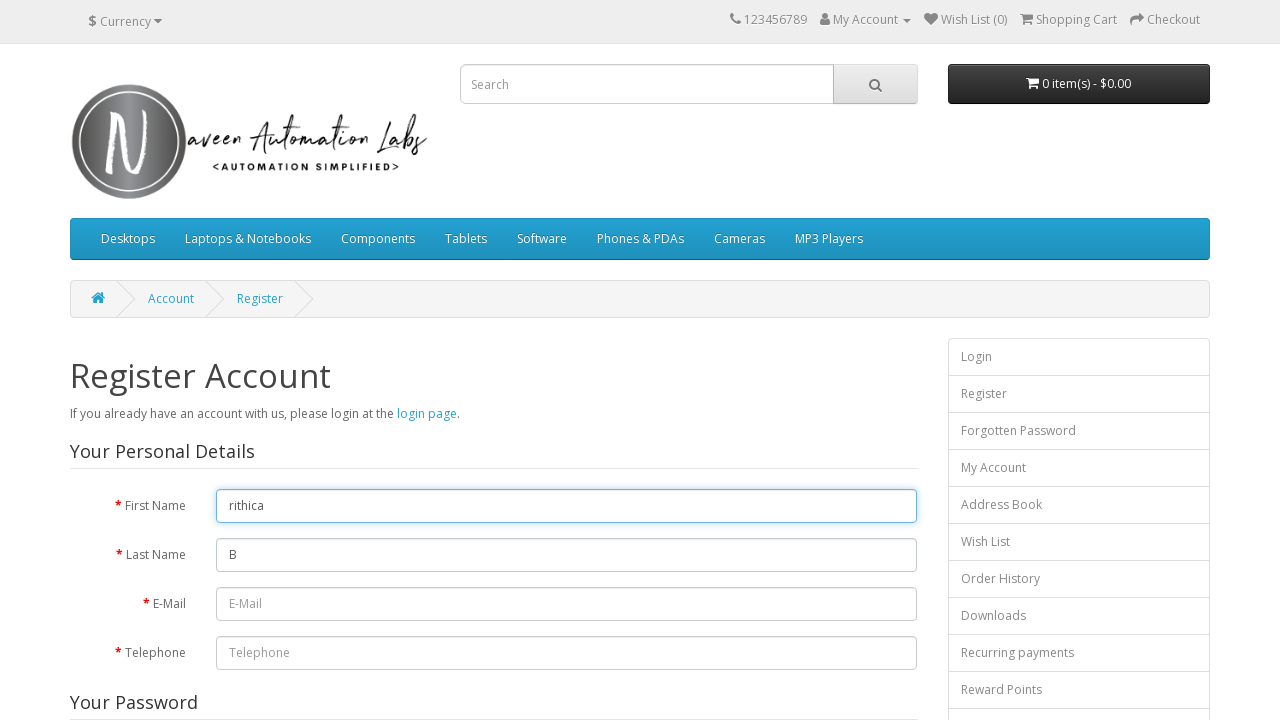

Filled form control field with 'transactions' using Class name locator on input.form-control >> nth=0
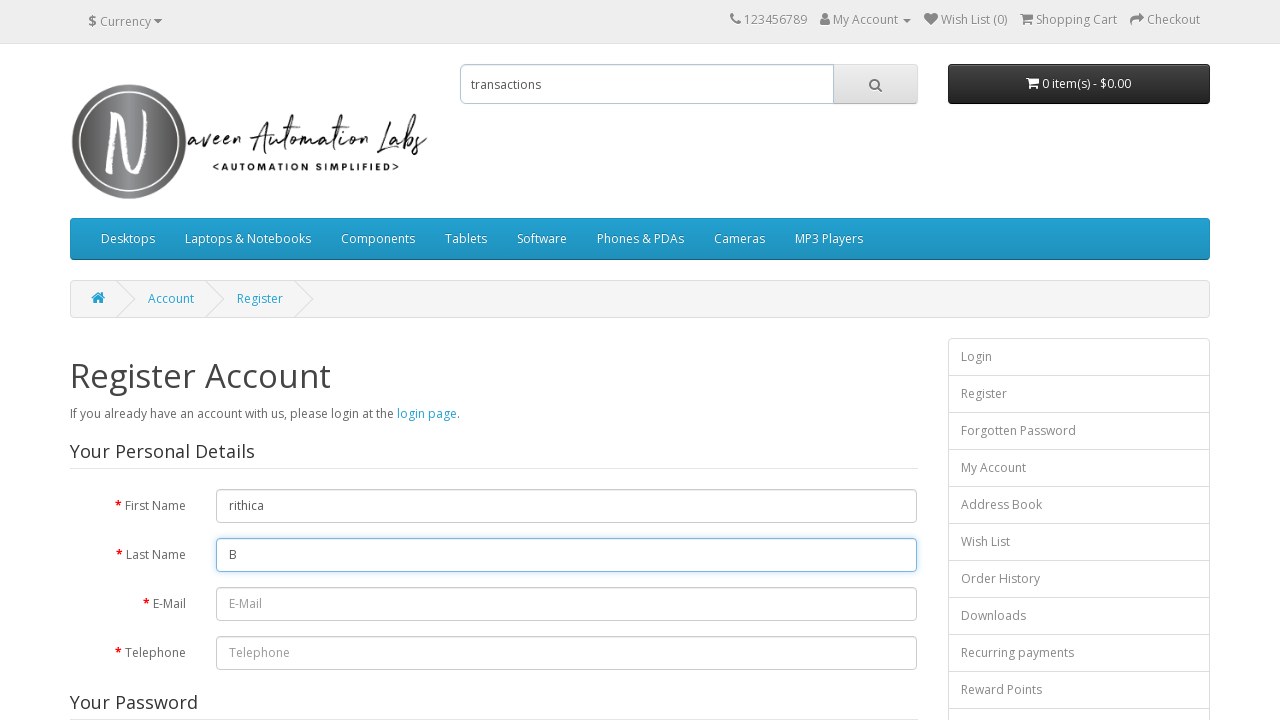

Waited for image element to load using Tag name locator
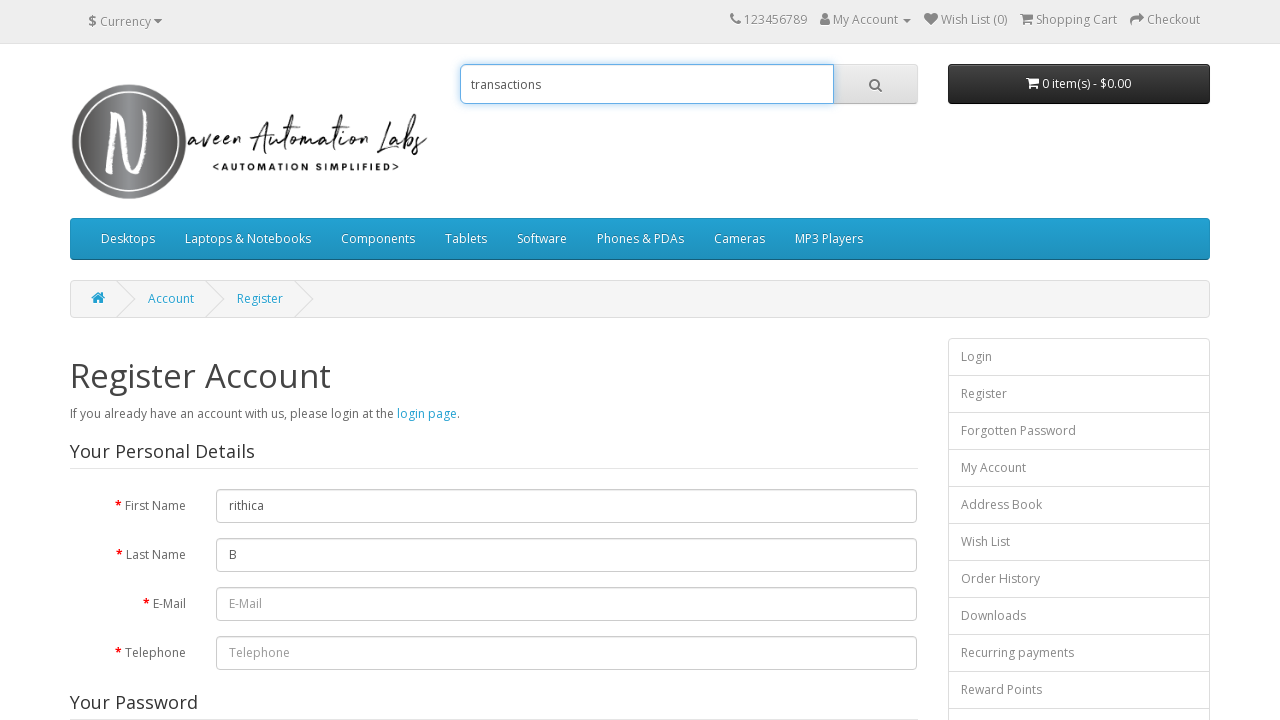

Checked if image is visible: True
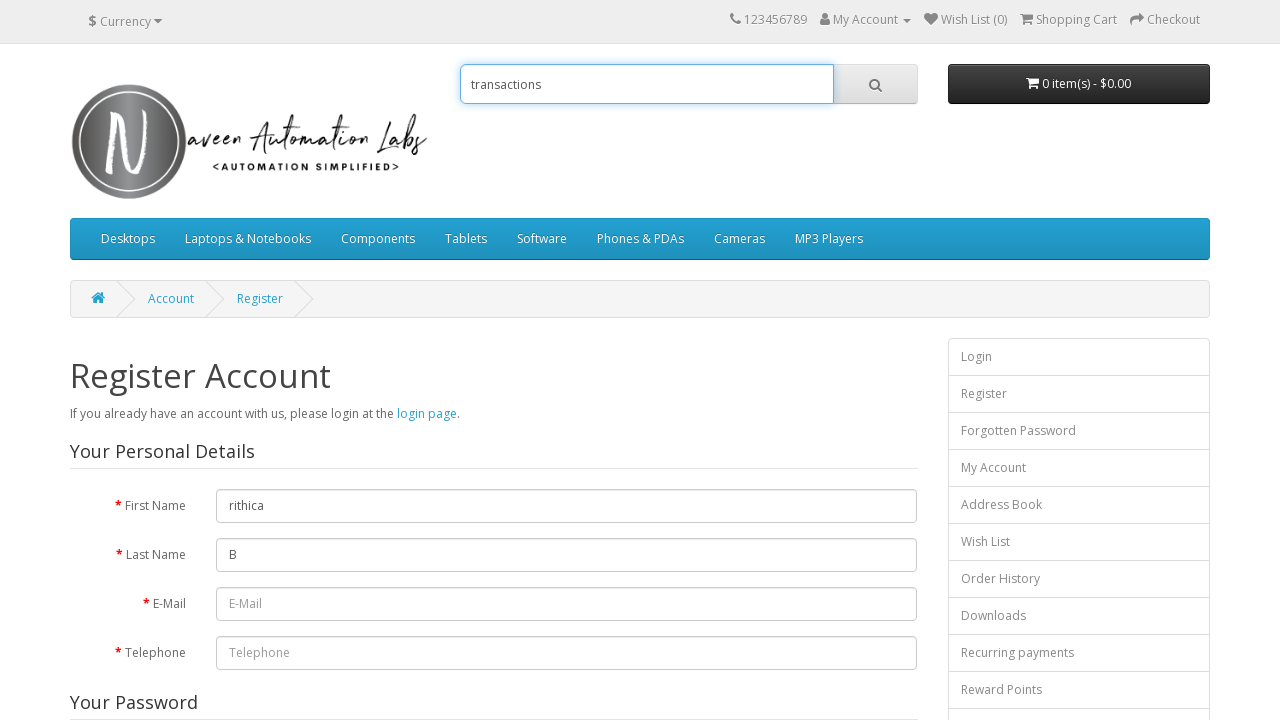

Waited for Forgotten Password link using Link text locator
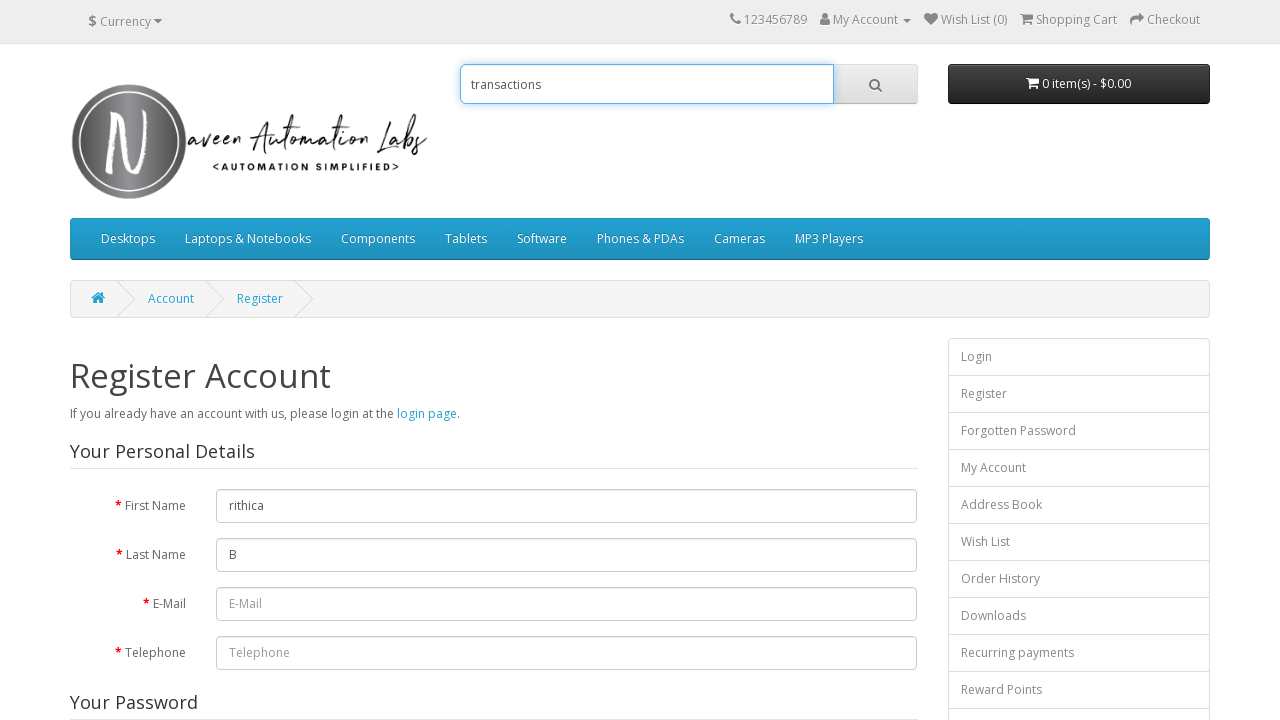

Checked if Forgotten Password link is visible: True
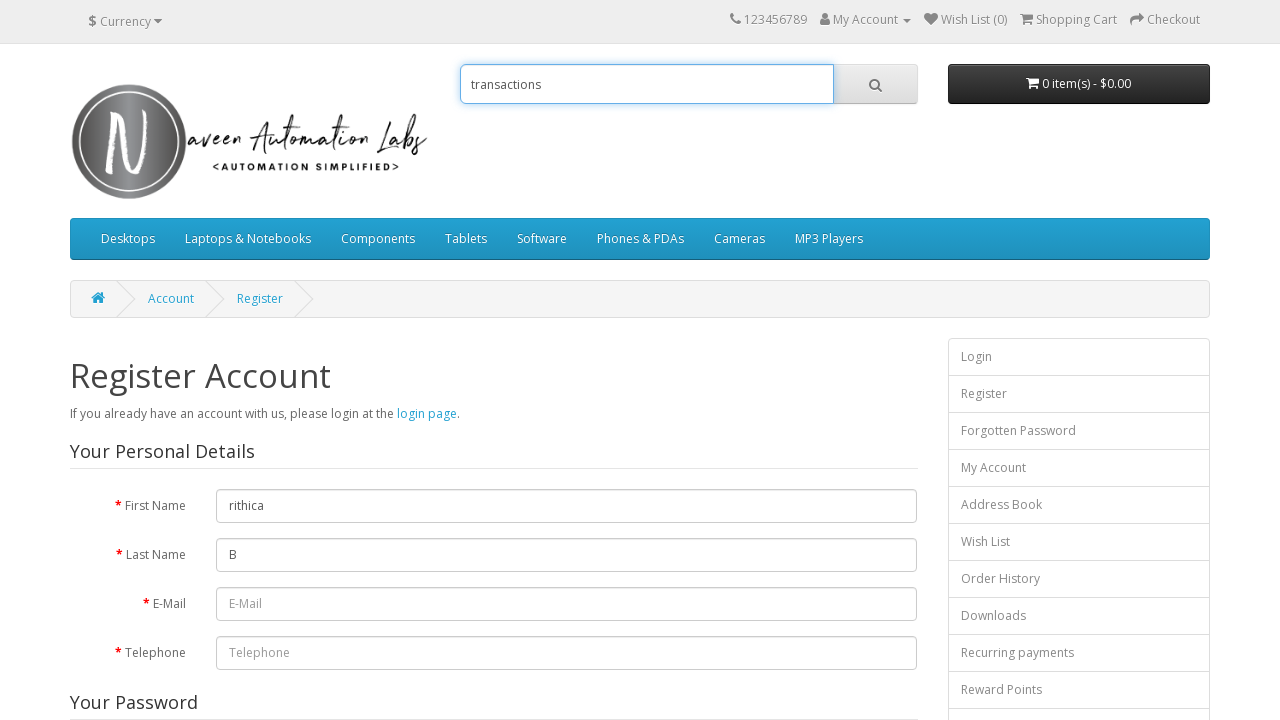

Waited for Address link using Partial link text locator
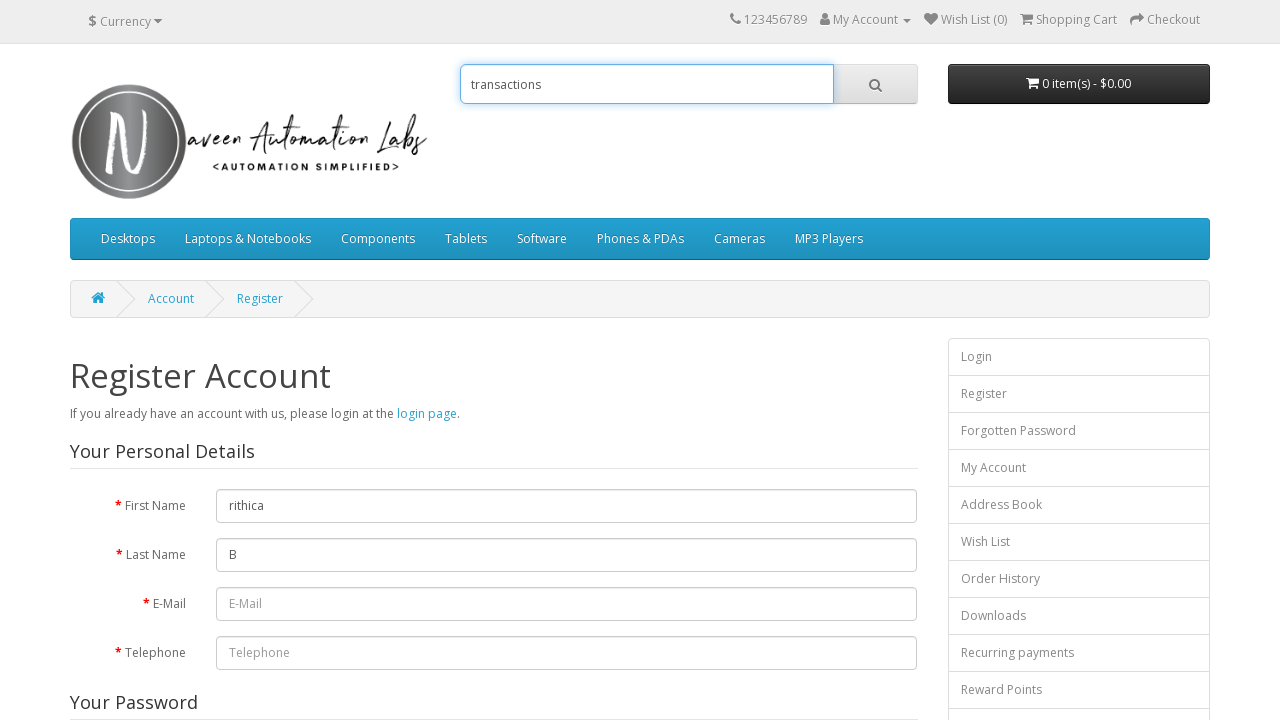

Checked if Address link is visible: True
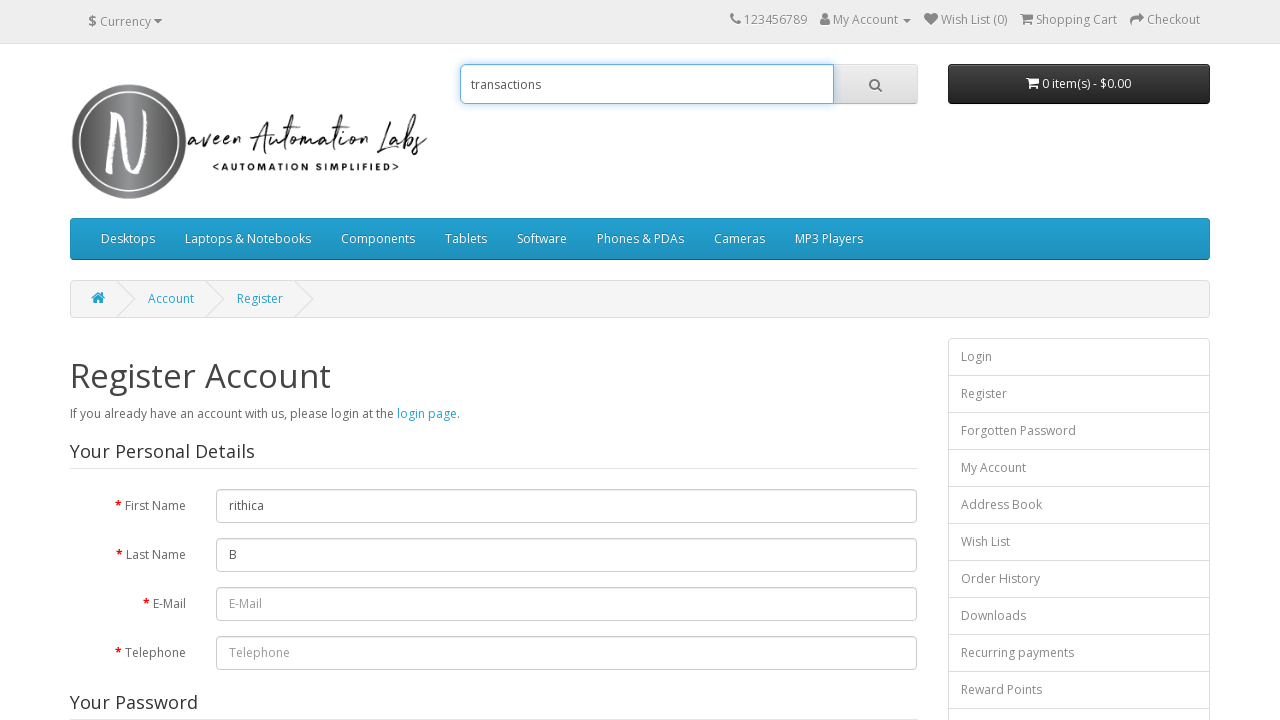

Filled password field with 'abc123' using CSS selector on #input-password
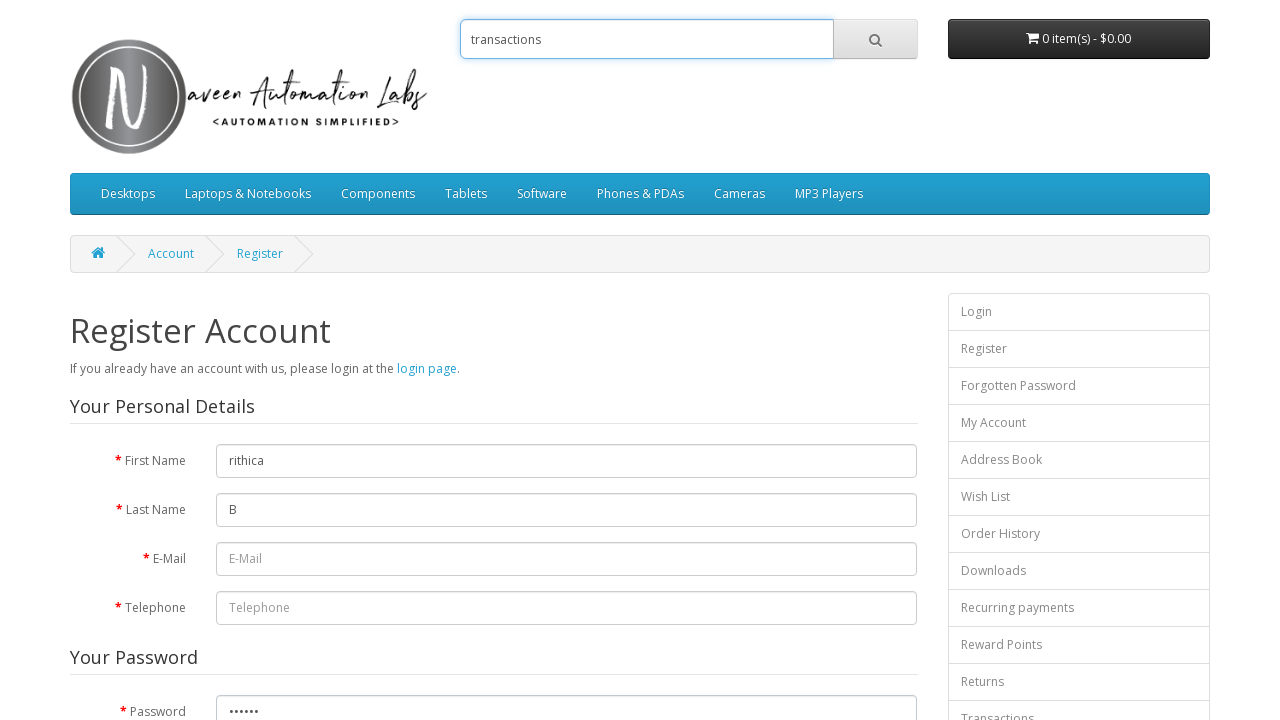

Clicked Newsletter subscription Yes radio button using XPath locator at (223, 373) on xpath=//label[@class='radio-inline']//input[@value='1']
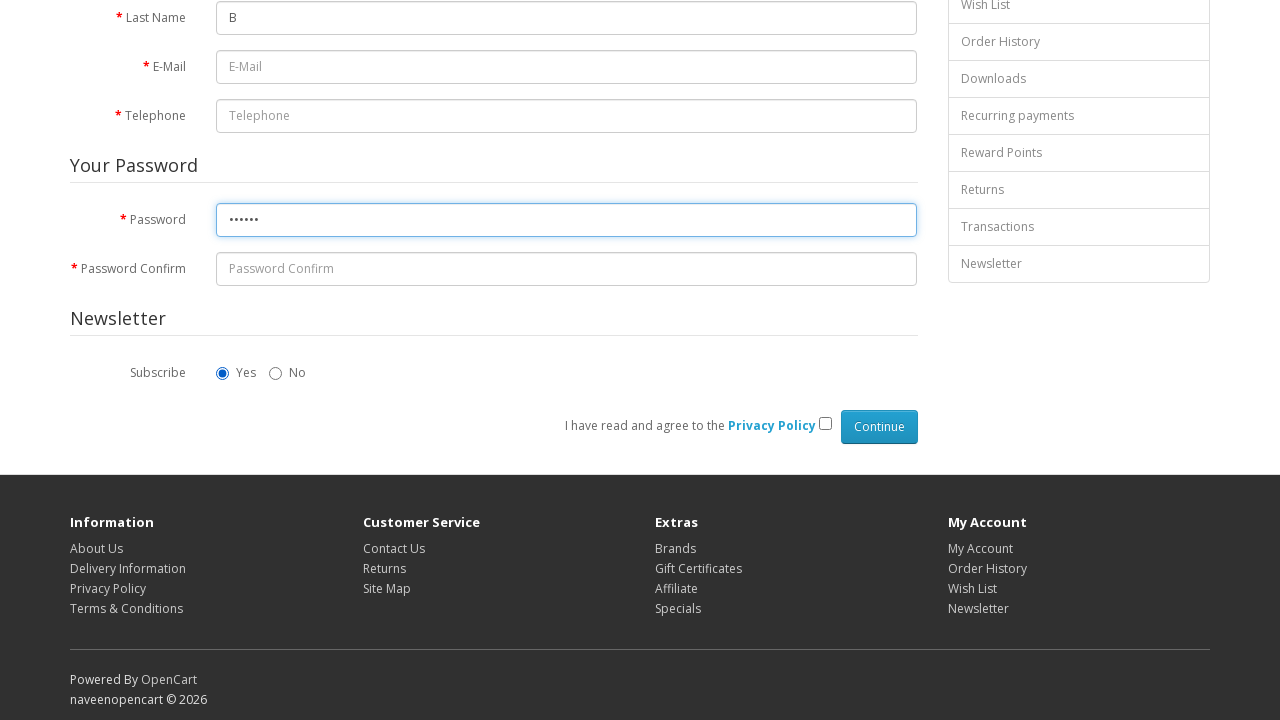

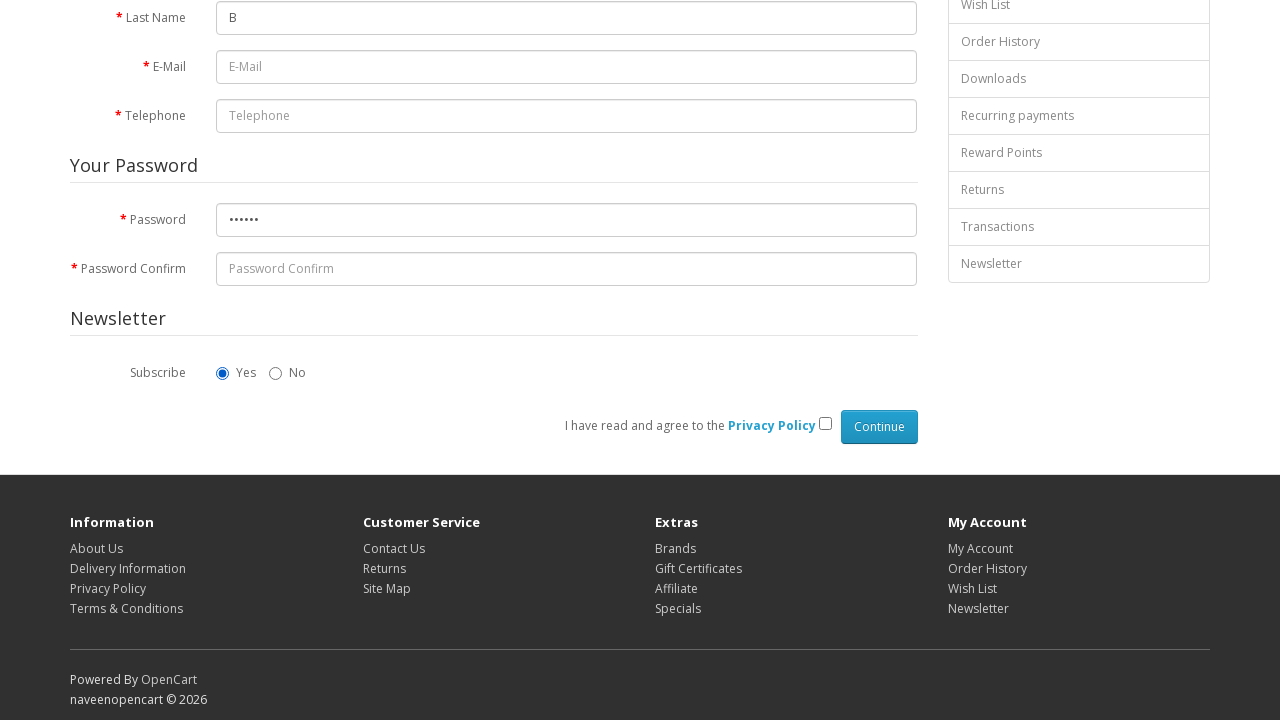